Tests form submission on DemoQA practice form by filling out personal information fields (name, email, phone, gender, date of birth), submitting the form, and verifying the confirmation modal displays the correct data.

Starting URL: https://demoqa.com/automation-practice-form

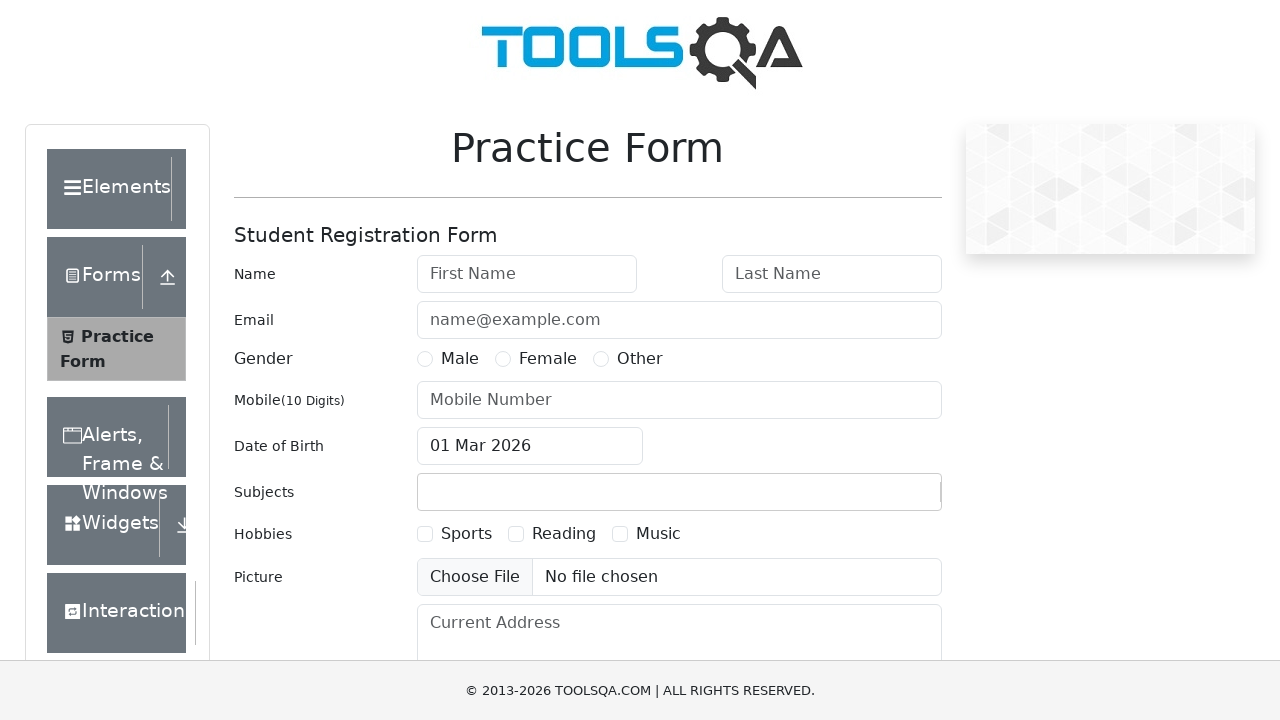

Filled first name field with 'John' on #firstName
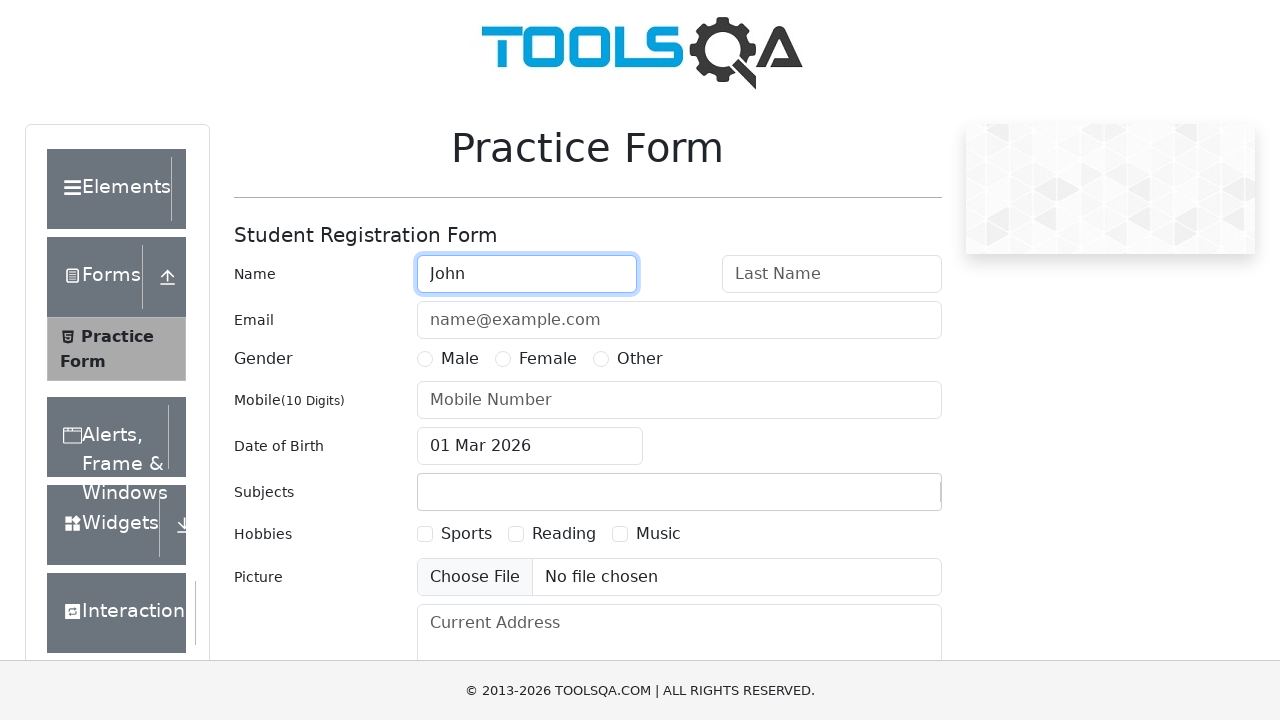

Filled last name field with 'Doe' on #lastName
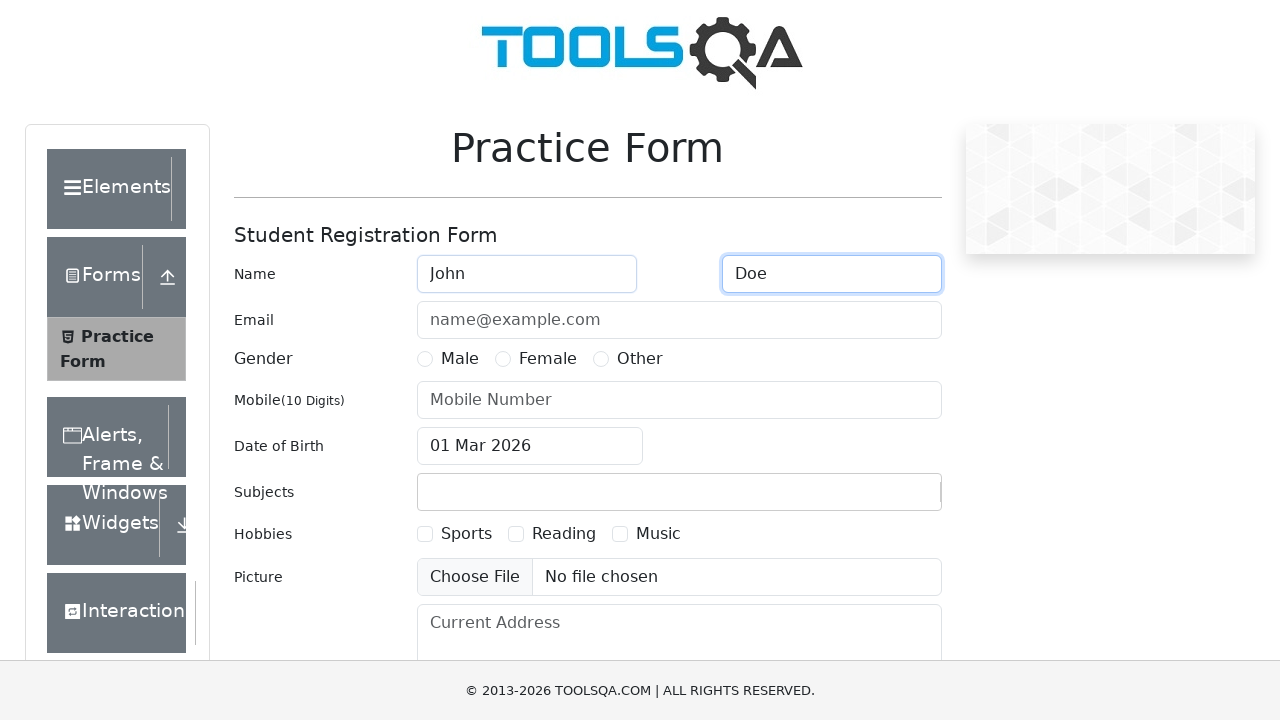

Filled email field with 'john.doe@example.com' on #userEmail
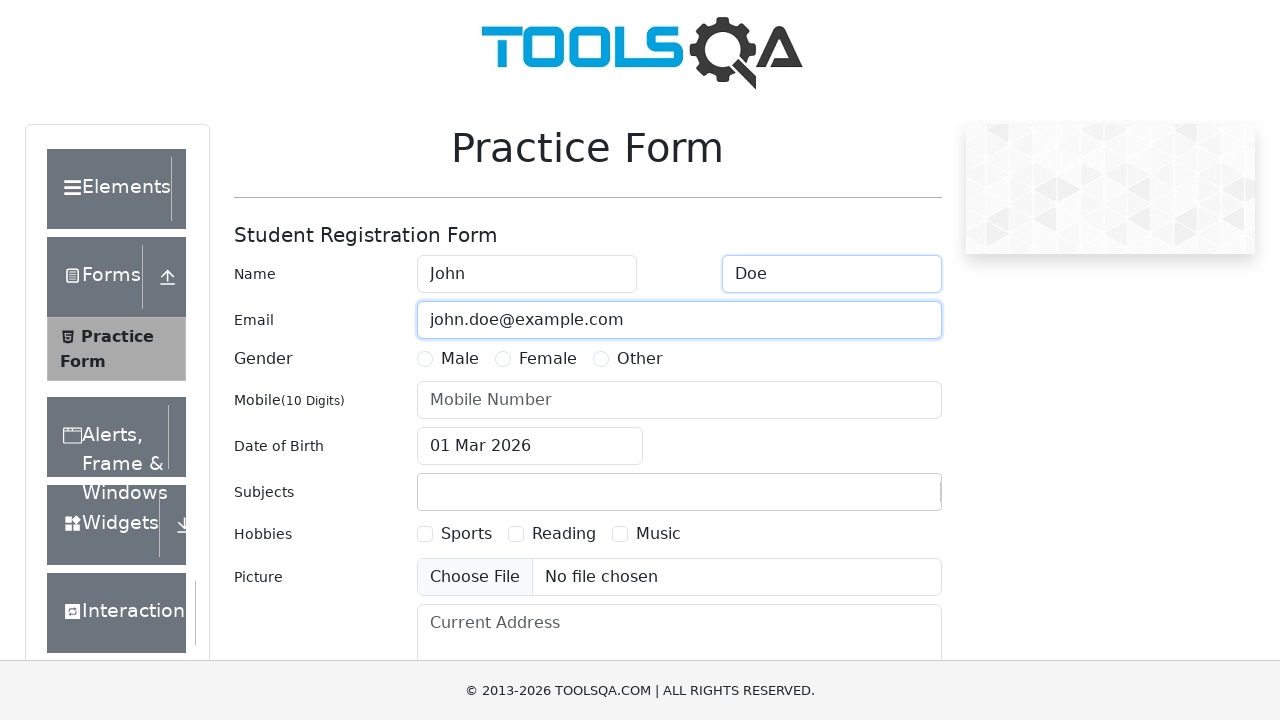

Filled phone number field with '1234567890' on #userNumber
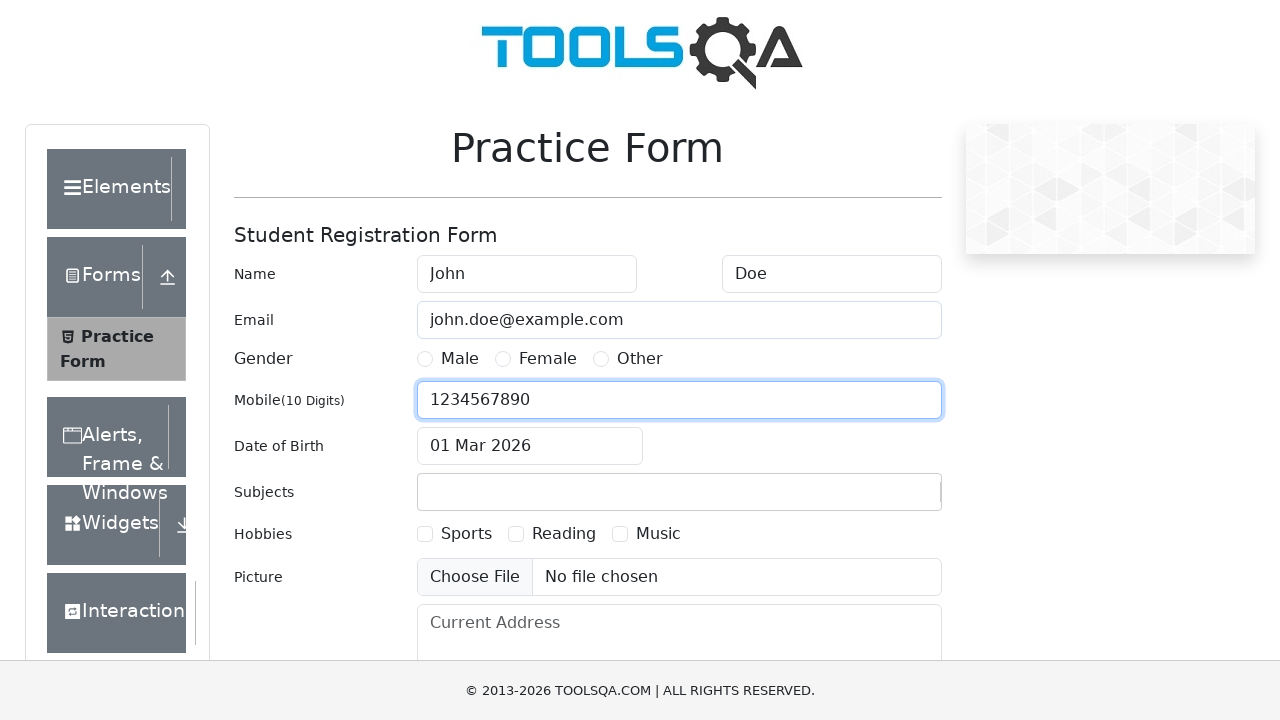

Selected Male gender radio button at (460, 359) on label[for='gender-radio-1']
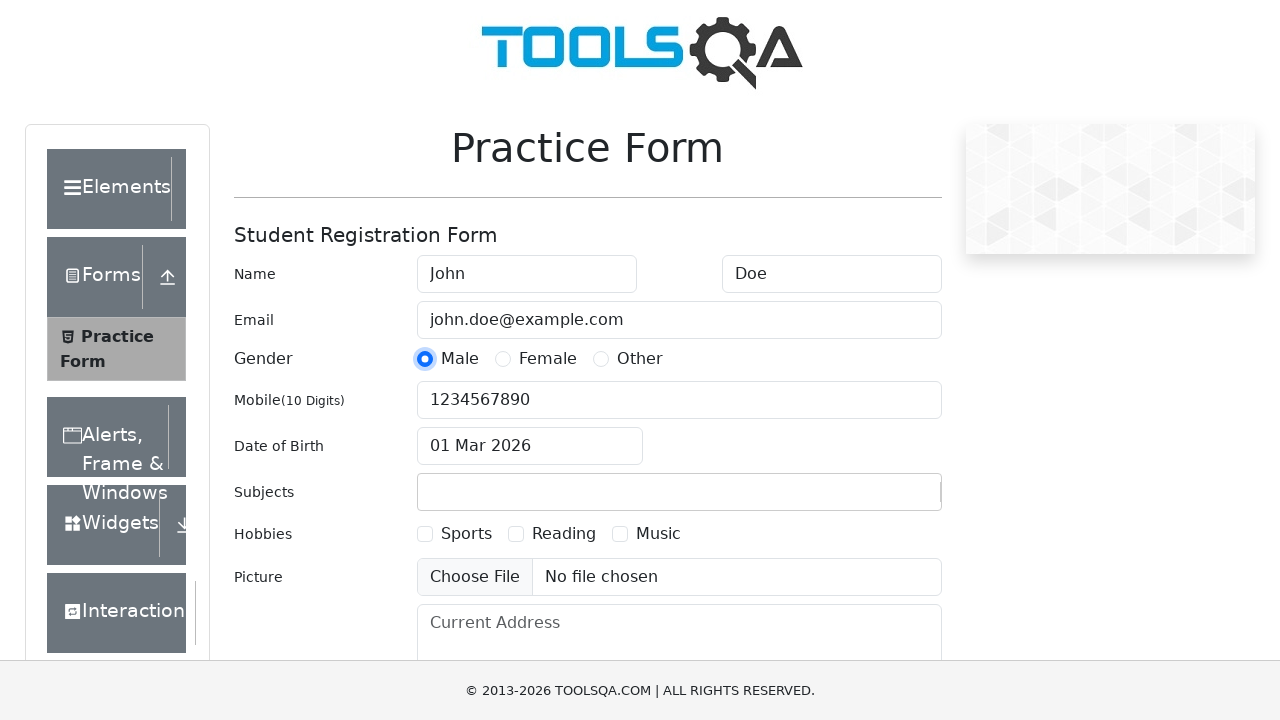

Clicked date of birth input field at (530, 446) on #dateOfBirthInput
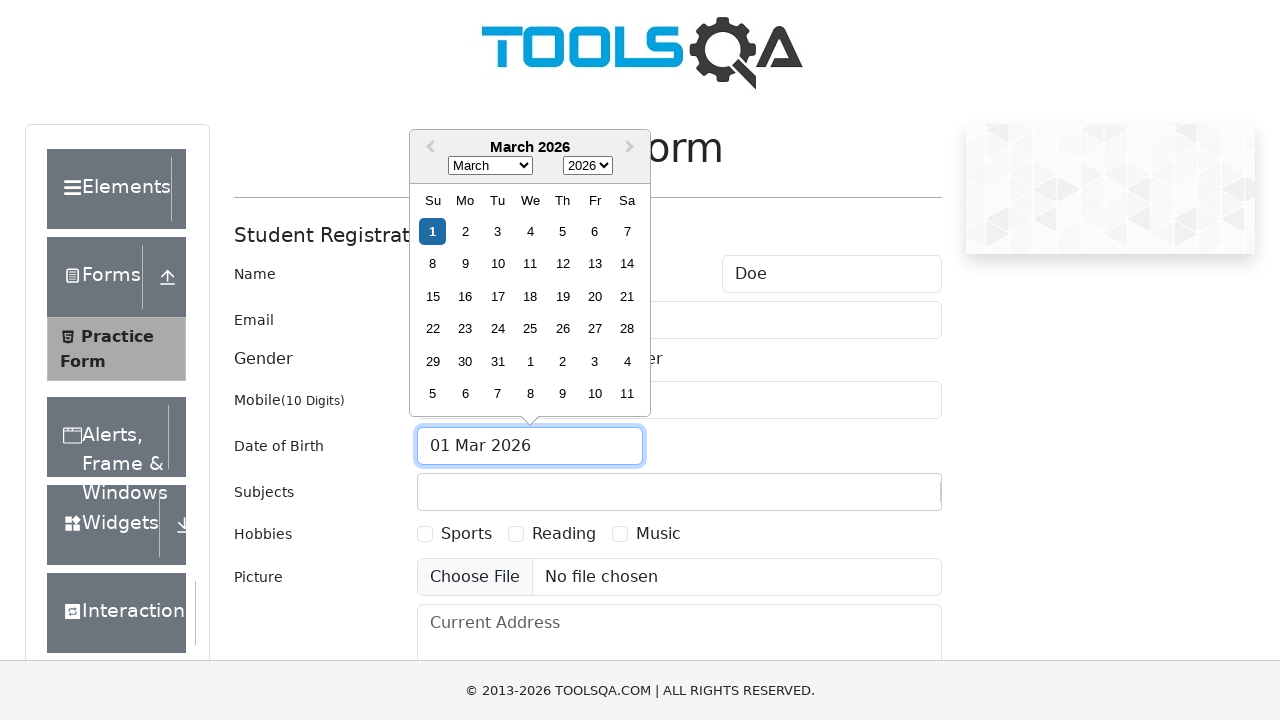

Selected year 2000 from date picker on .react-datepicker__year-select
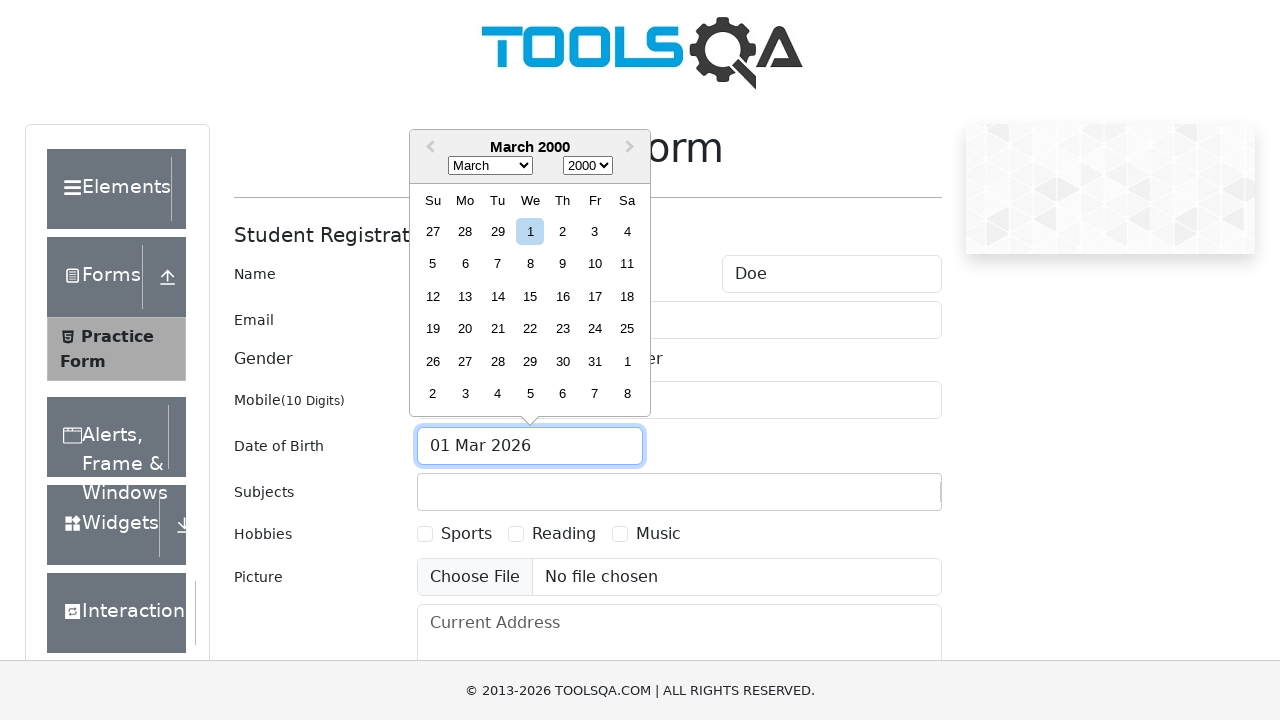

Selected November from date picker on .react-datepicker__month-select
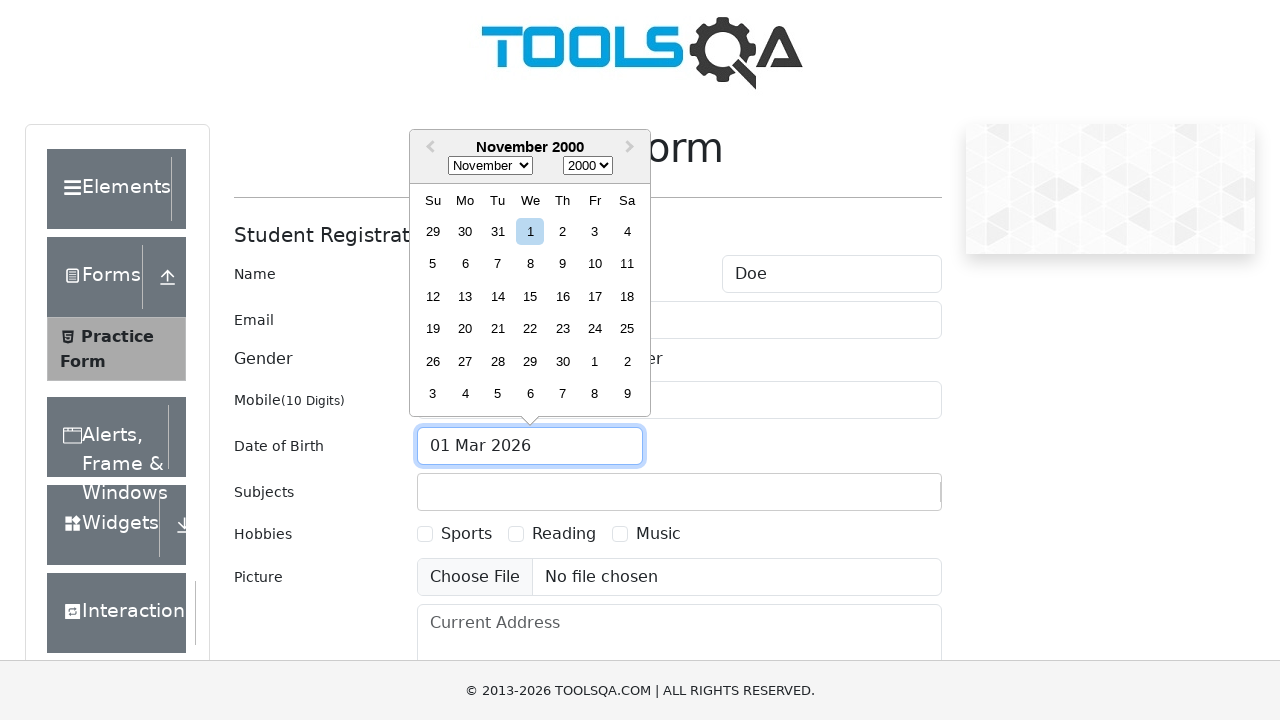

Selected day 6 from date picker at (465, 264) on xpath=//div[contains(@class, 'react-datepicker__day--006') and not(contains(@cla
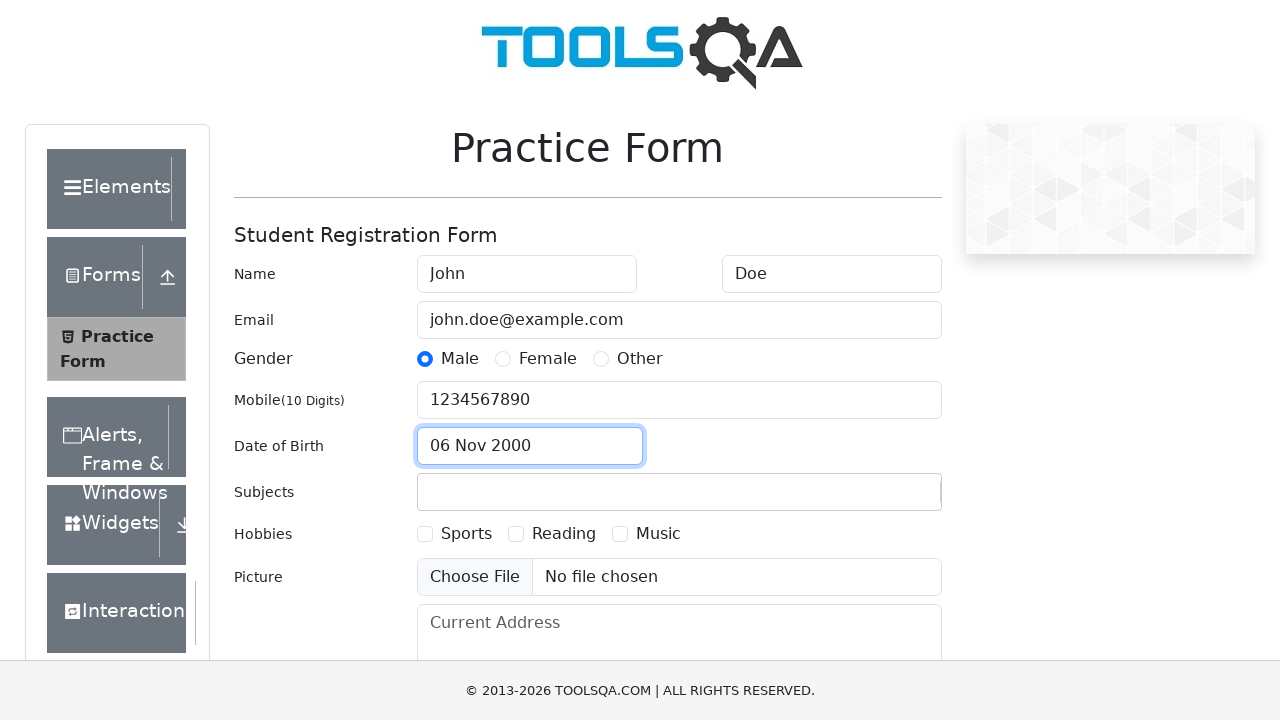

Scrolled submit button into view
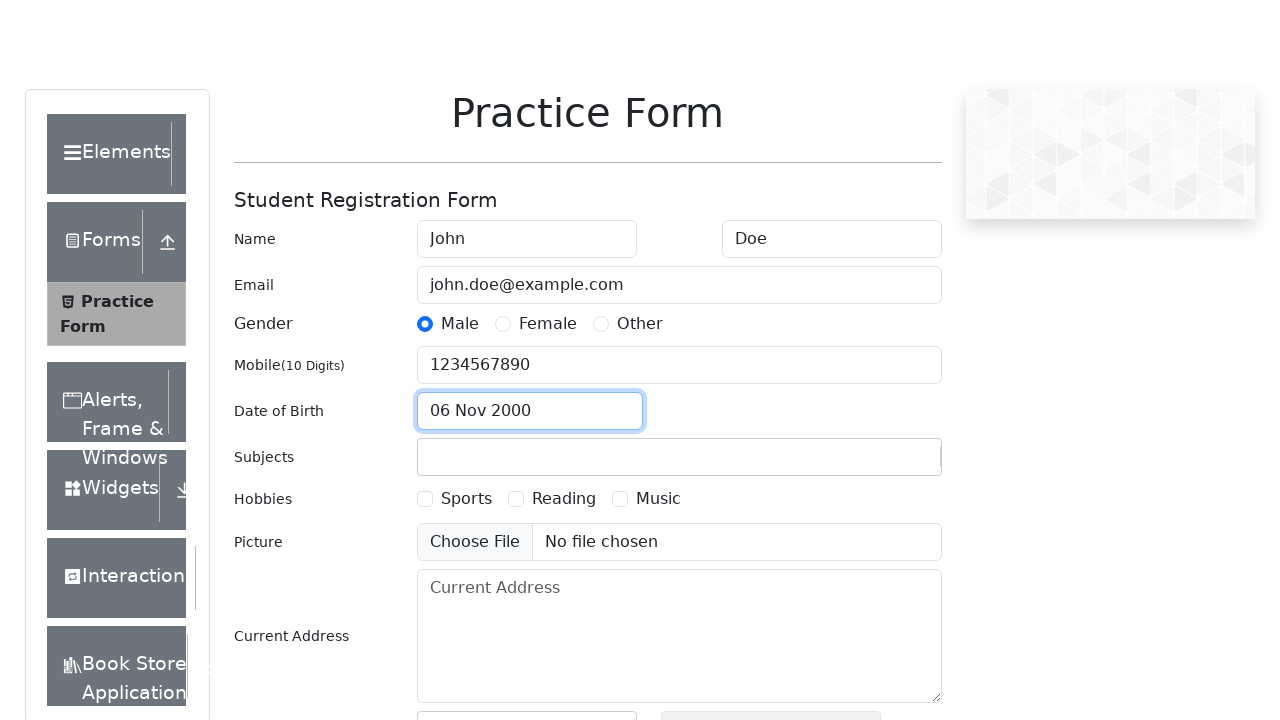

Clicked form submit button at (885, 499) on #submit
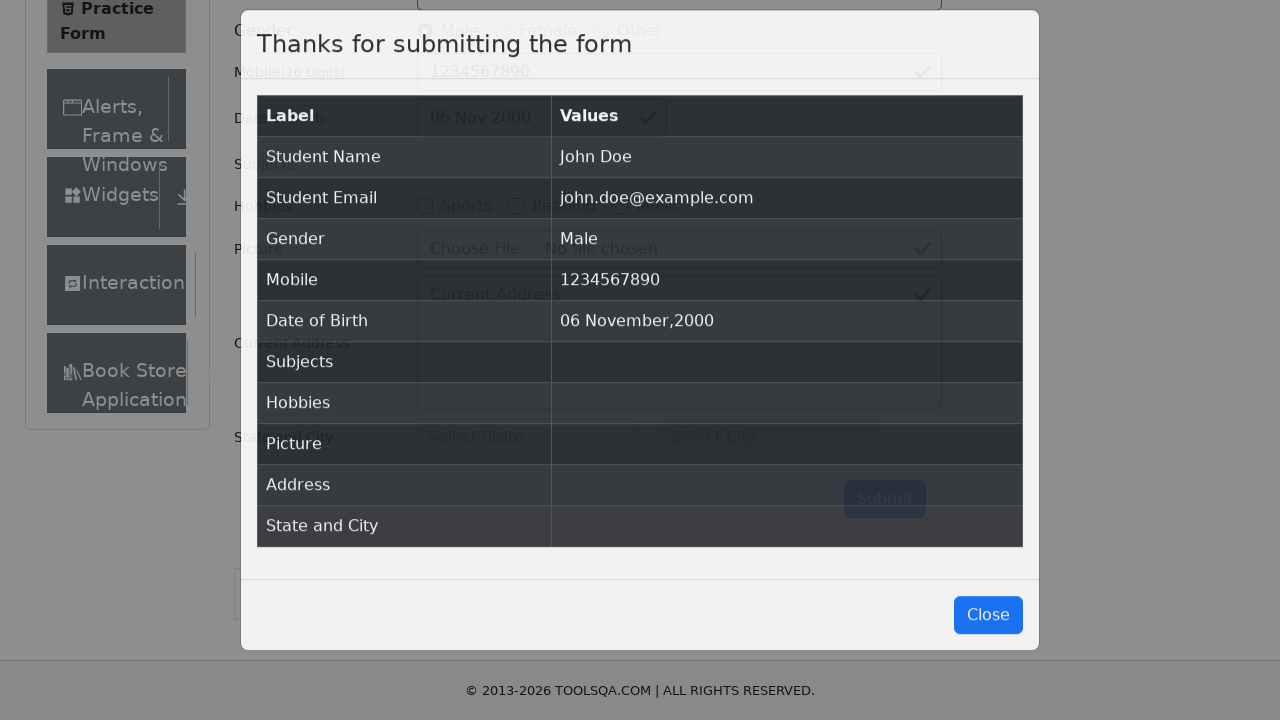

Confirmation modal appeared and is visible
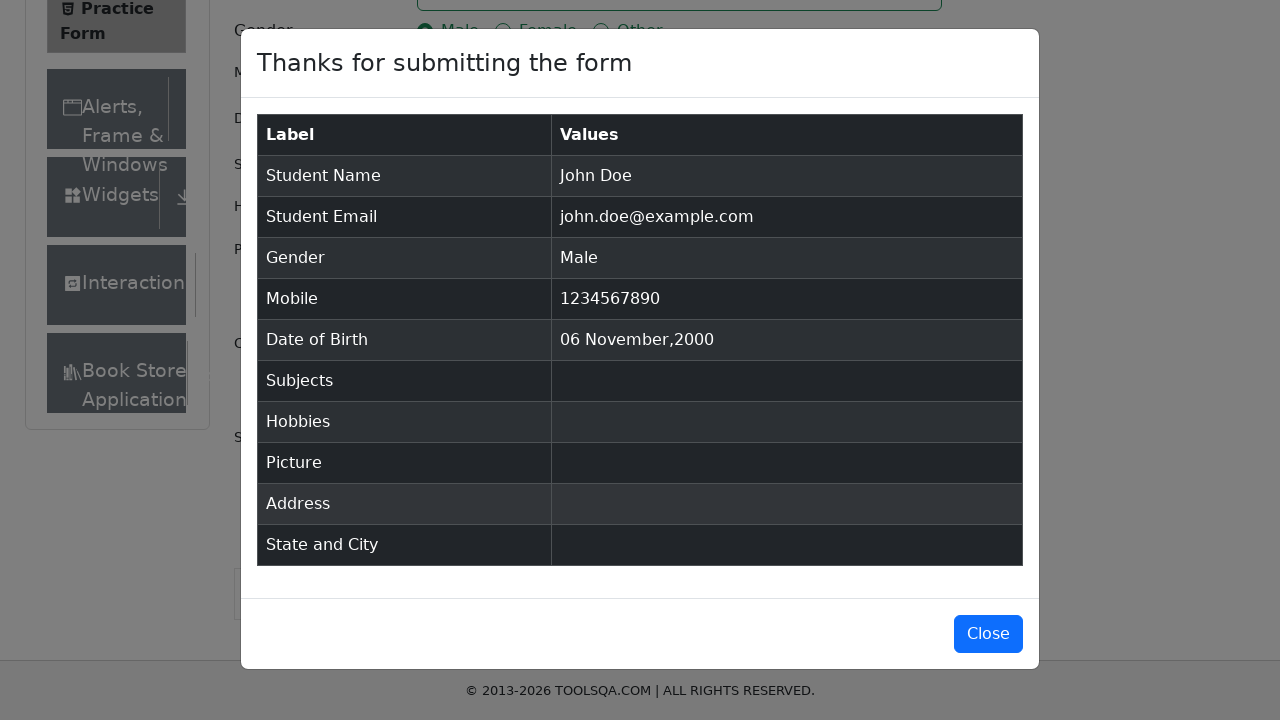

Verified modal header text 'Thanks for submitting the form'
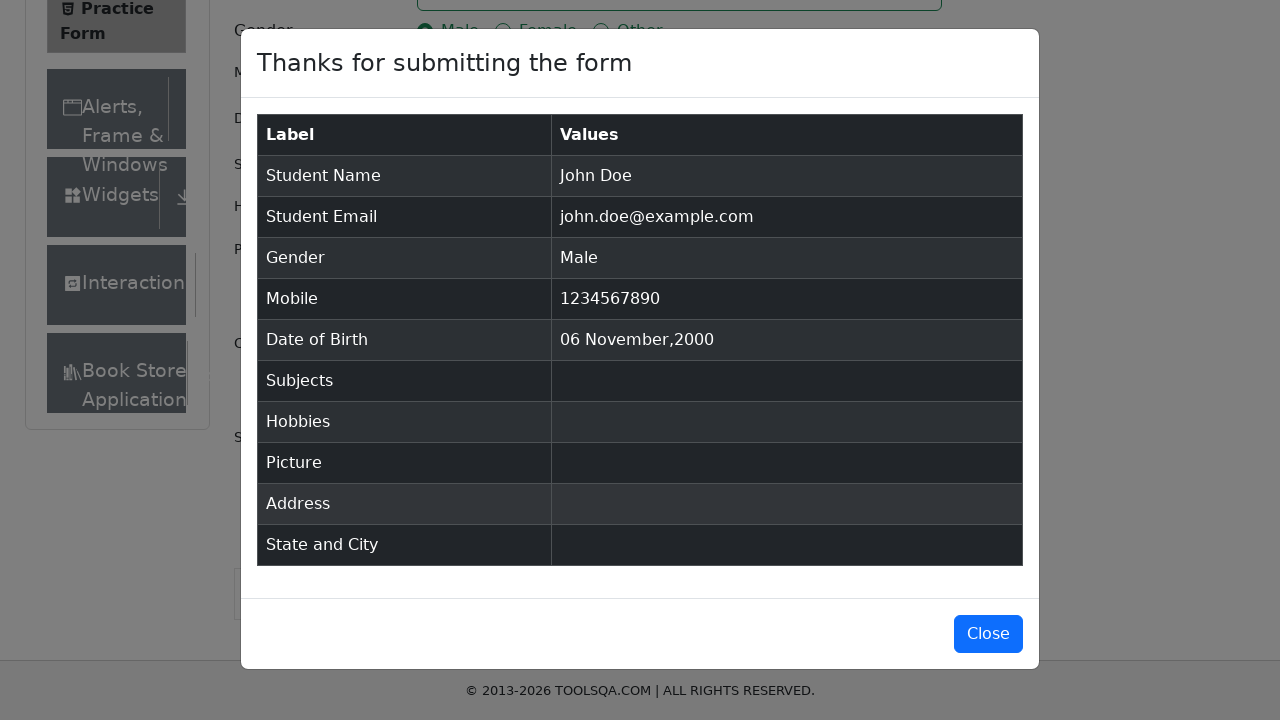

Verified student name is 'John Doe'
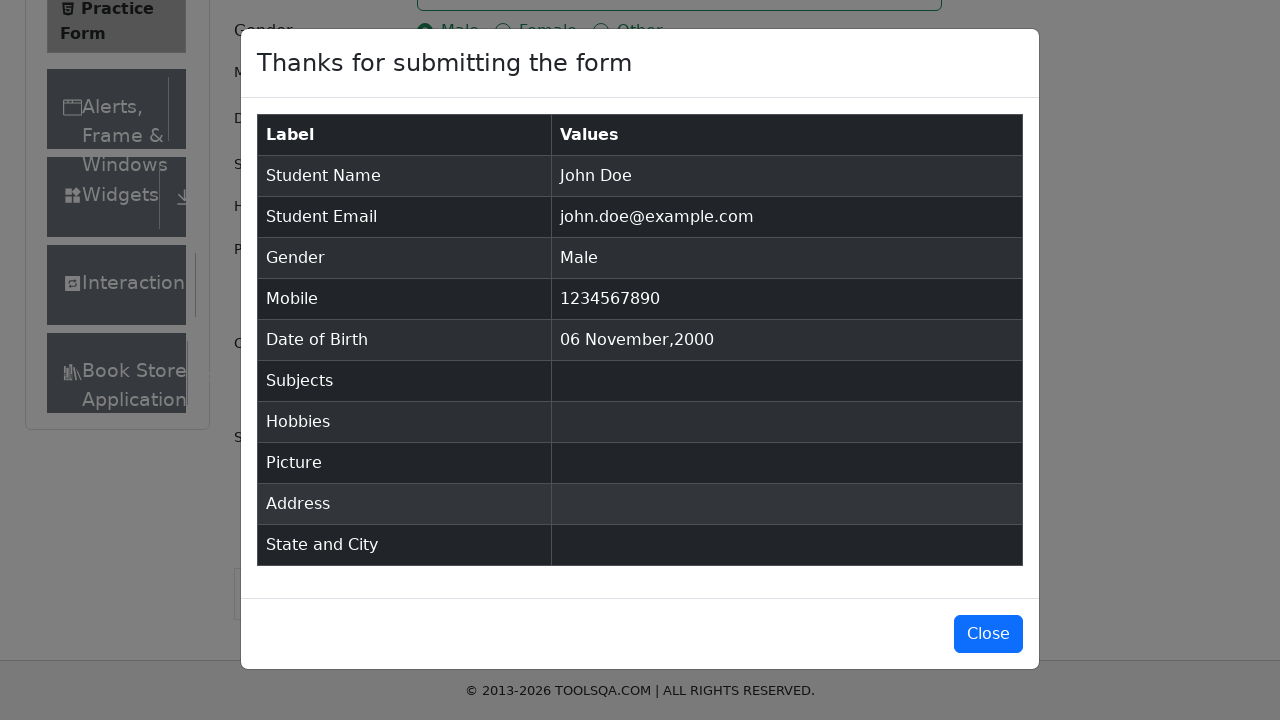

Verified date of birth is '06 November,2000'
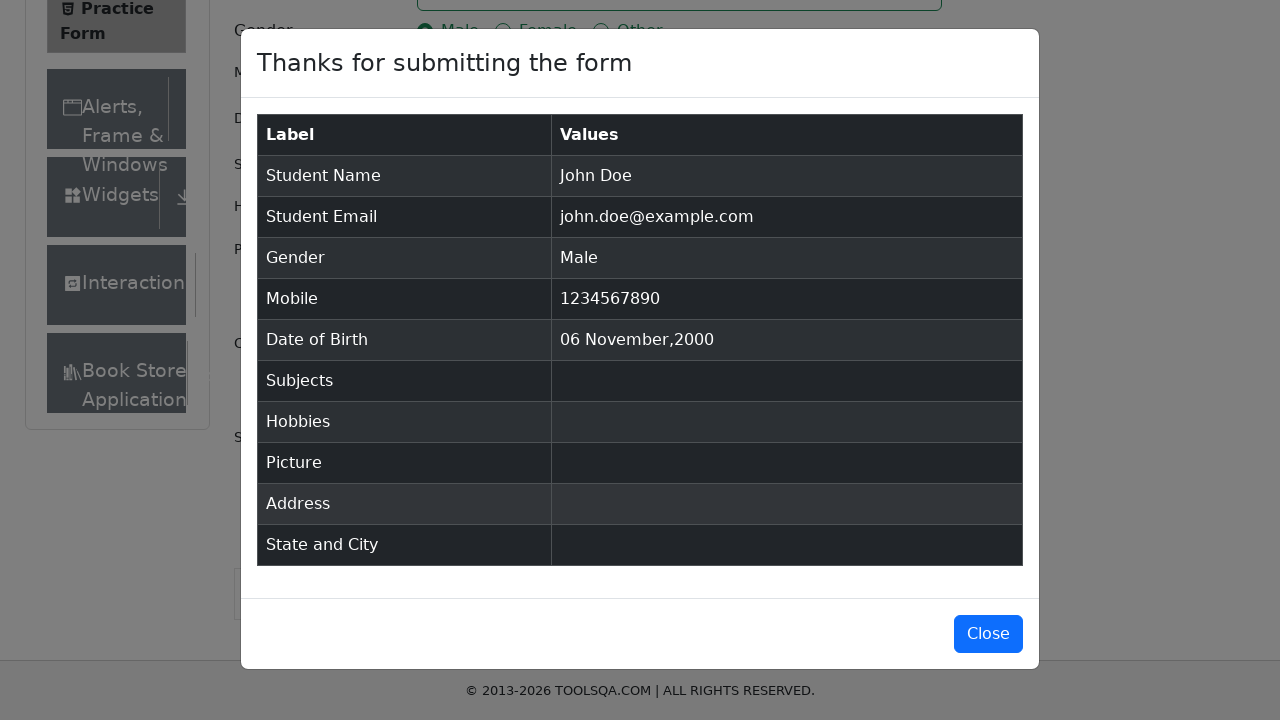

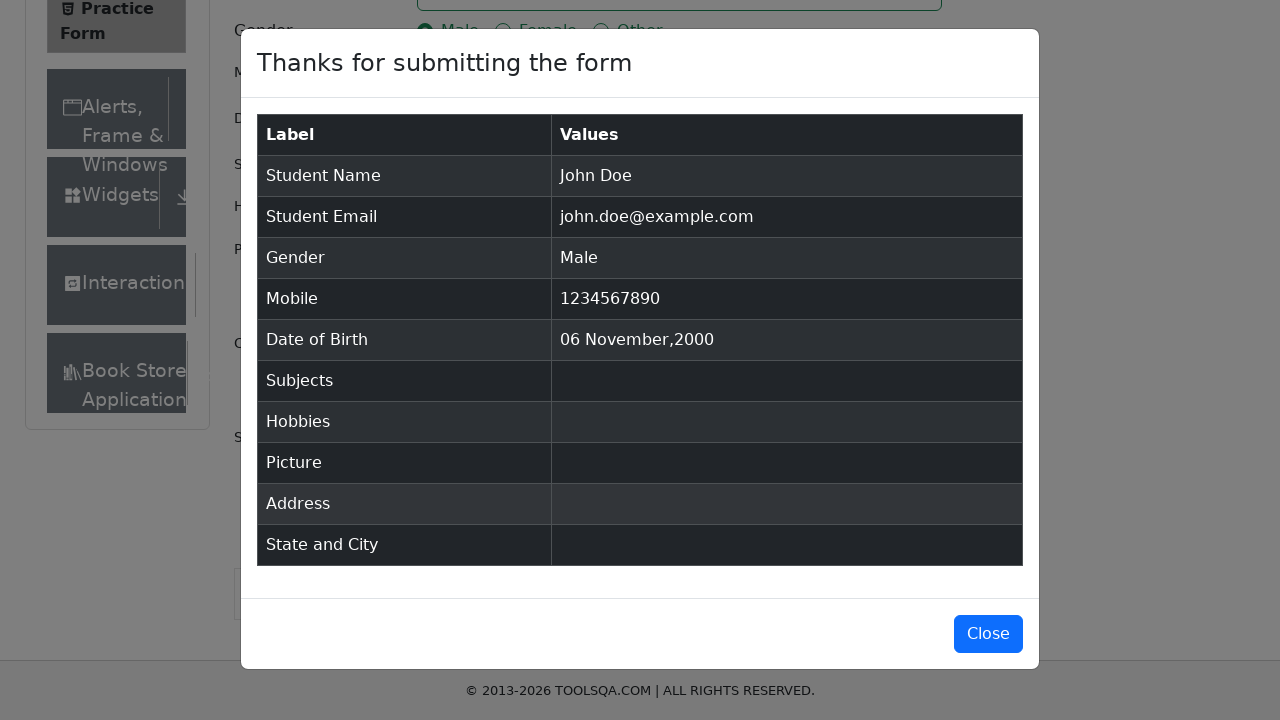